Tests SpiceJet-like flight booking form by selecting origin and destination cities, checking senior citizen discount, adding passengers, and submitting the search

Starting URL: https://rahulshettyacademy.com/dropdownsPractise/#search.aspx?mode=search

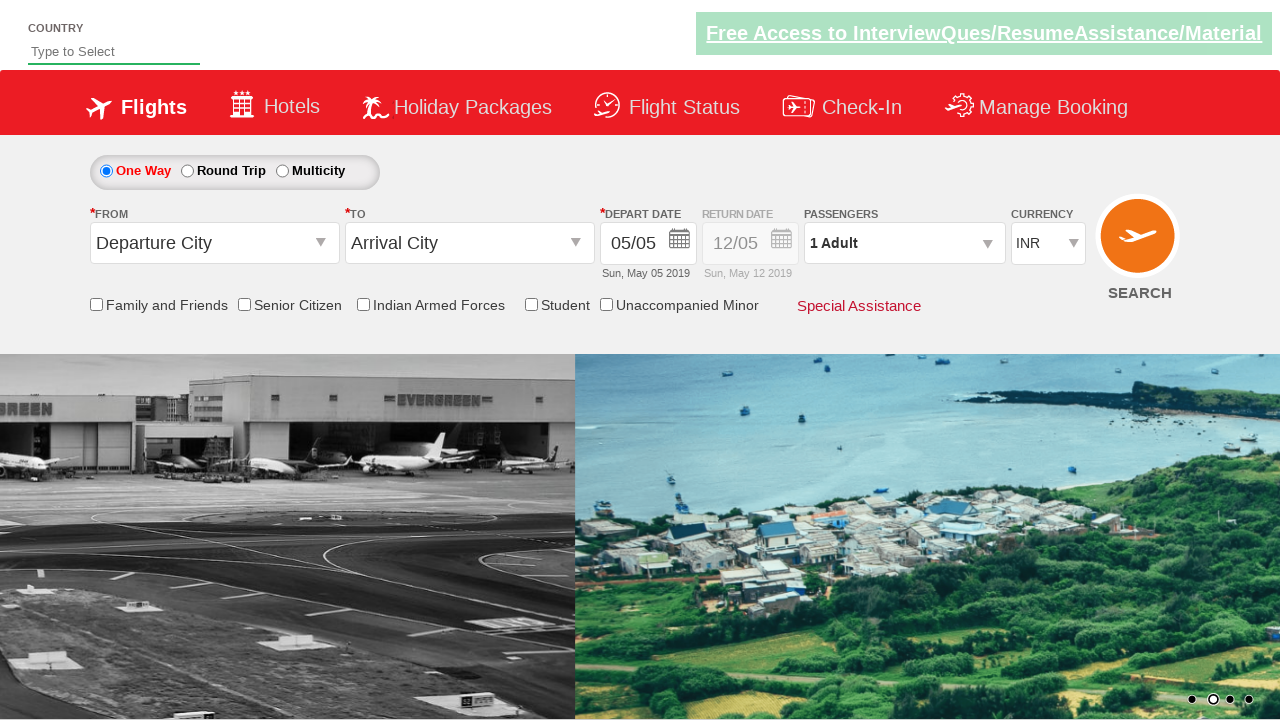

Clicked on origin station dropdown at (323, 244) on #ctl00_mainContent_ddl_originStation1_CTXTaction
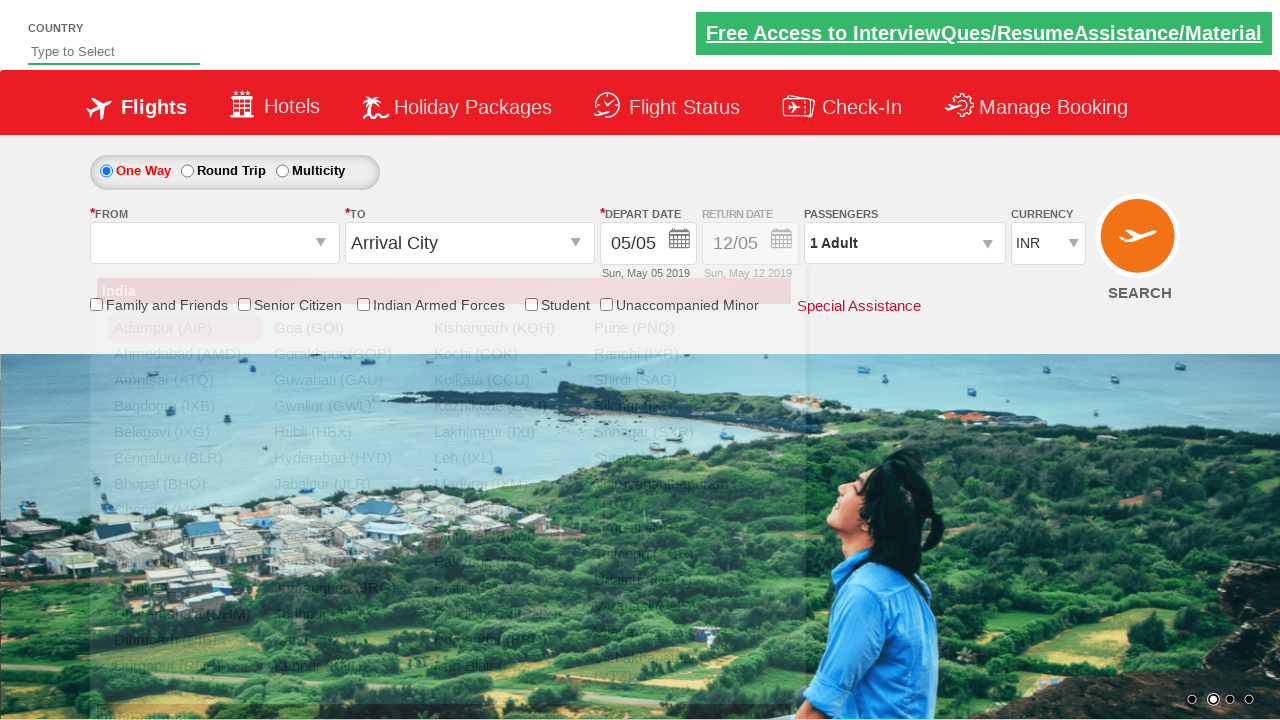

Waited 2 seconds for dropdown to load
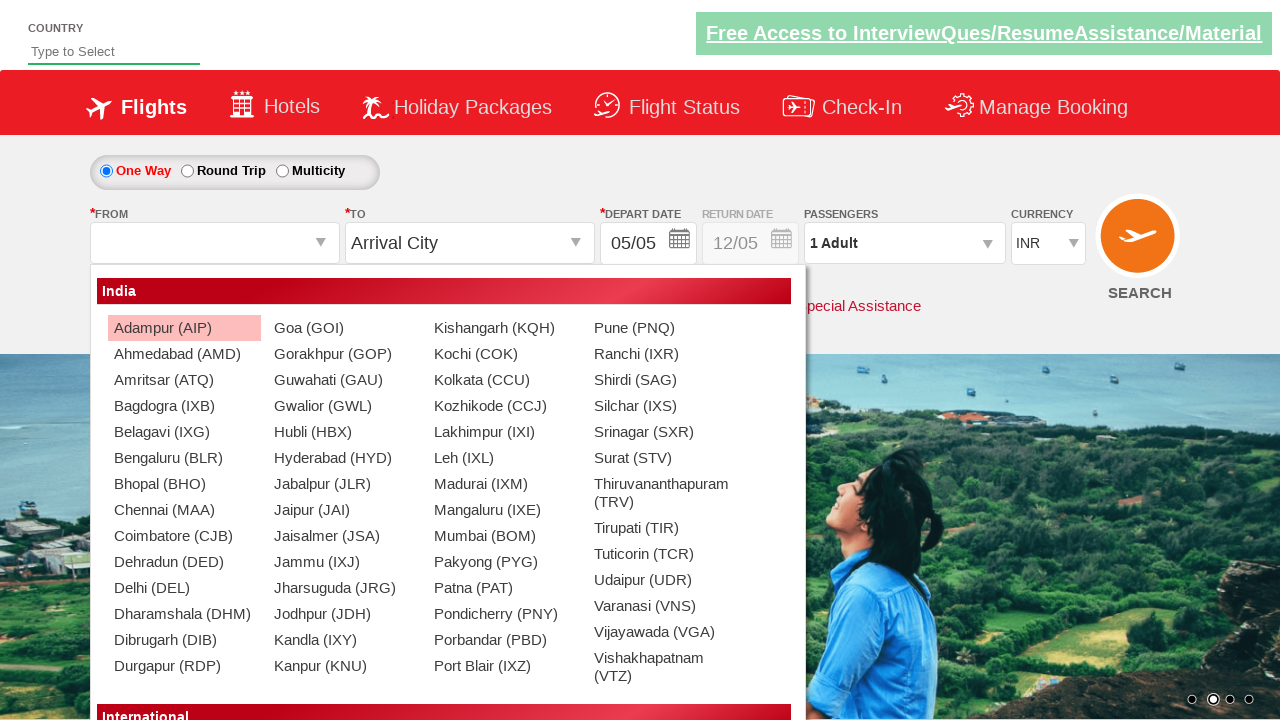

Selected Delhi (DEL) as origin city at (184, 588) on xpath=//a[@value='DEL']
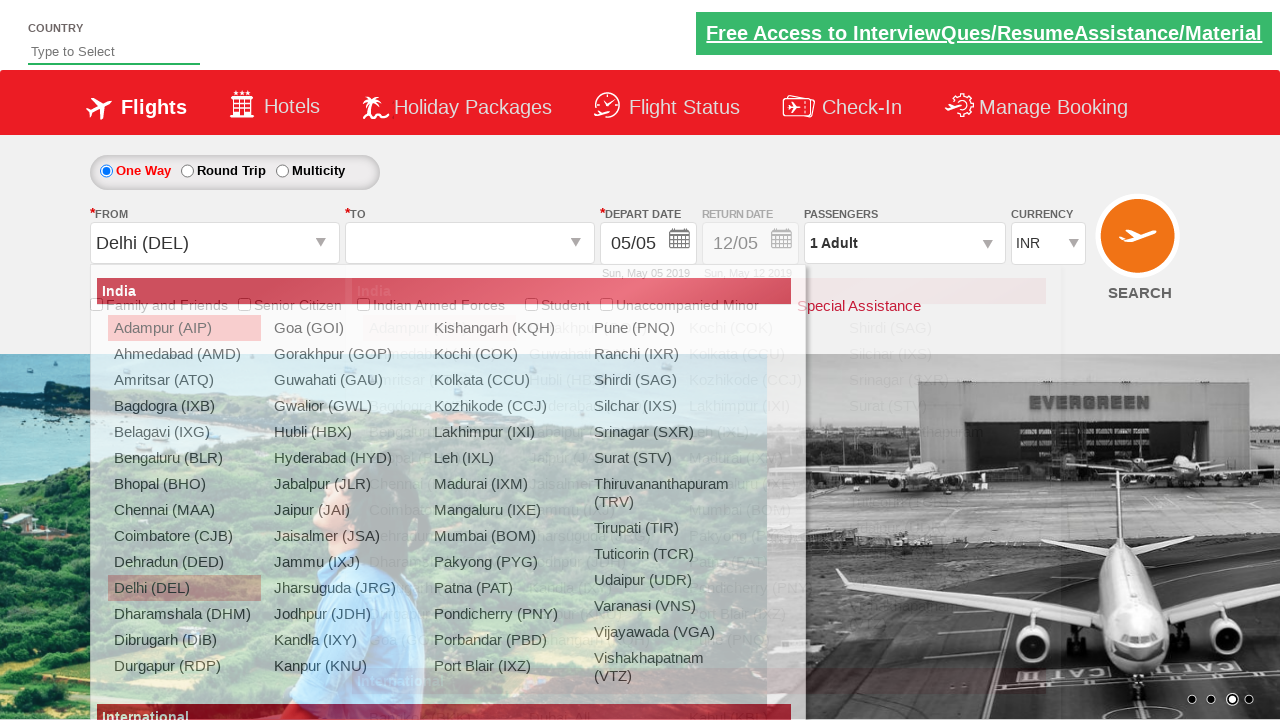

Waited 2 seconds for destination dropdown
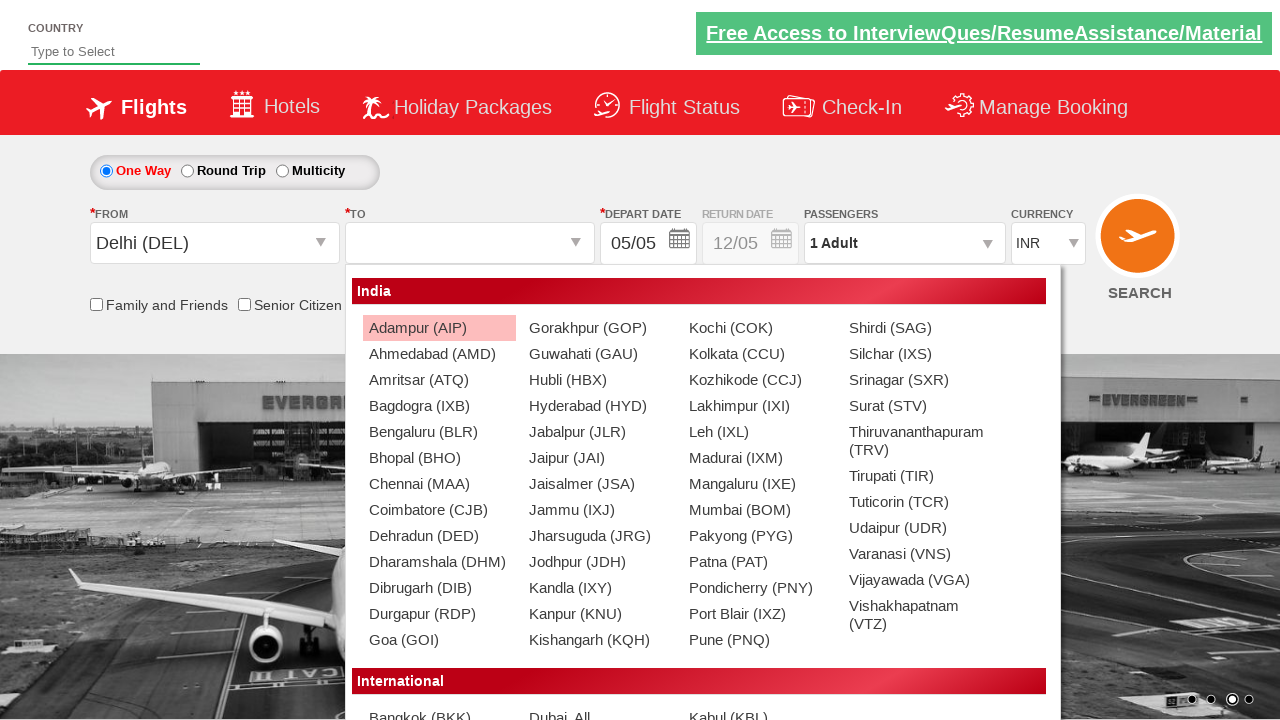

Selected Bangalore (BLR) as destination city at (439, 432) on xpath=//div[@id='glsctl00_mainContent_ddl_destinationStation1_CTNR'] //a[@value=
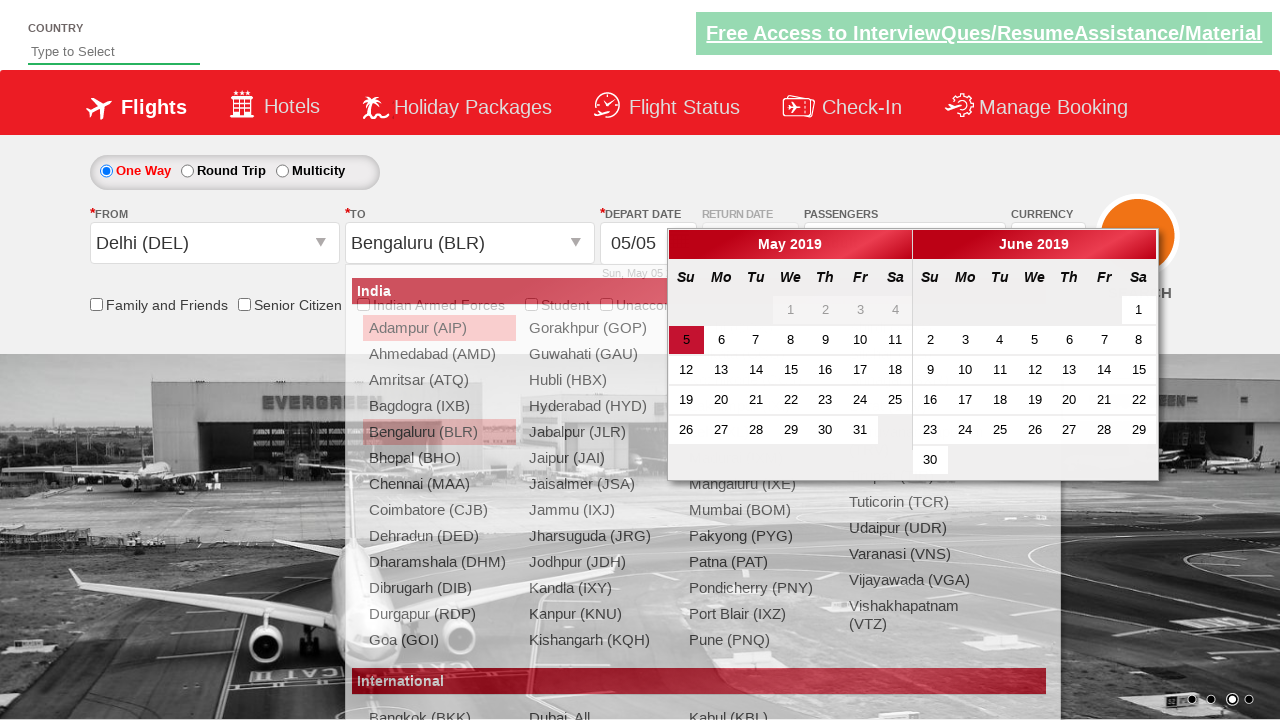

Retrieved return date field style attribute
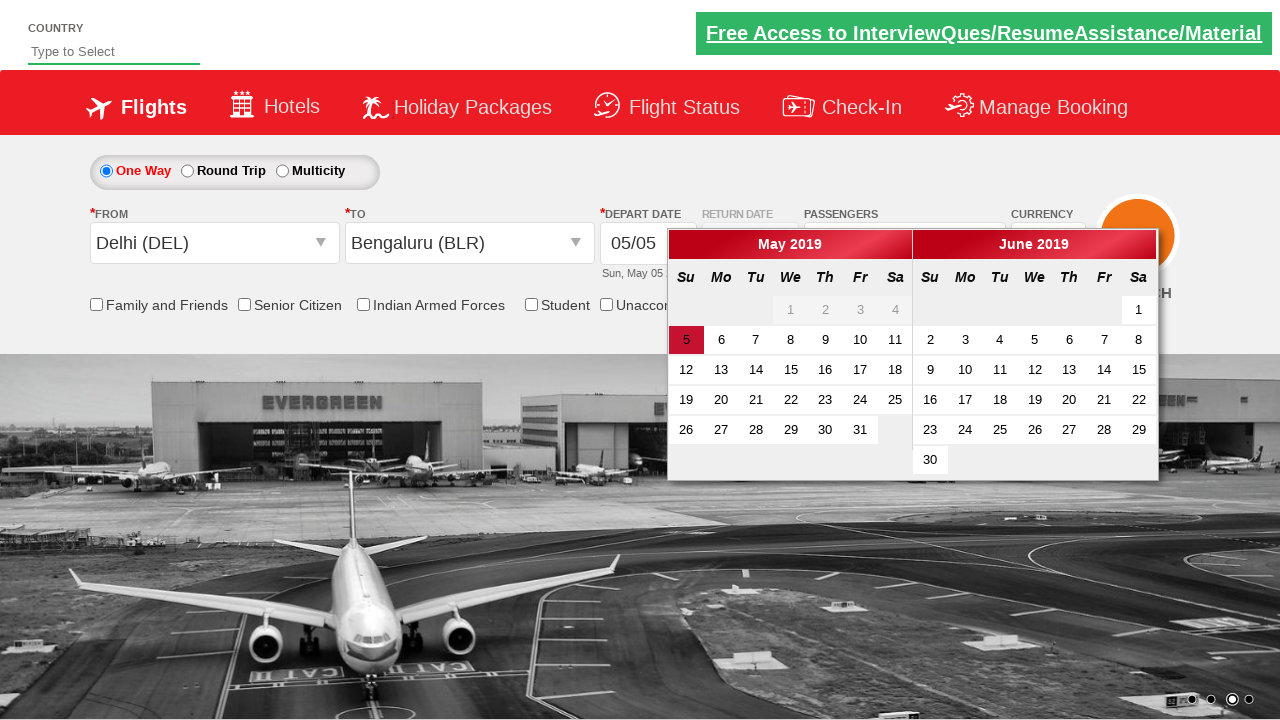

Confirmed return date field is disabled (one-way trip)
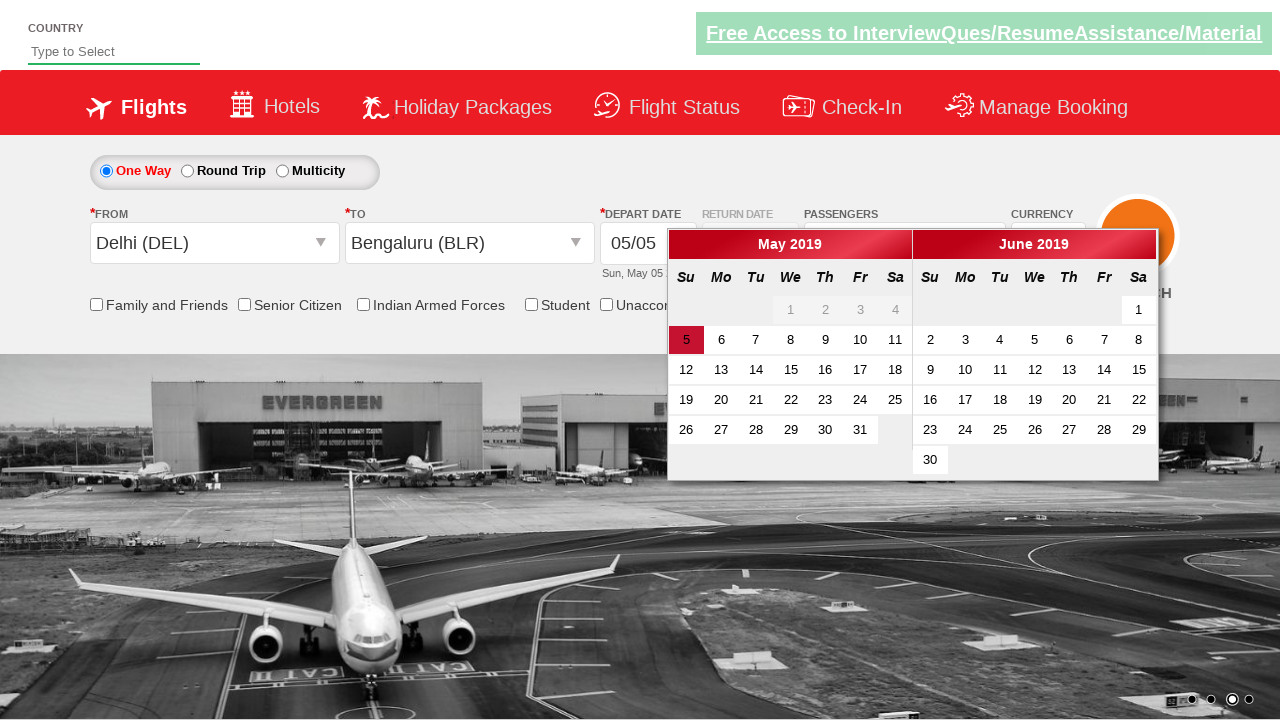

Waited 2 seconds before checking senior citizen discount
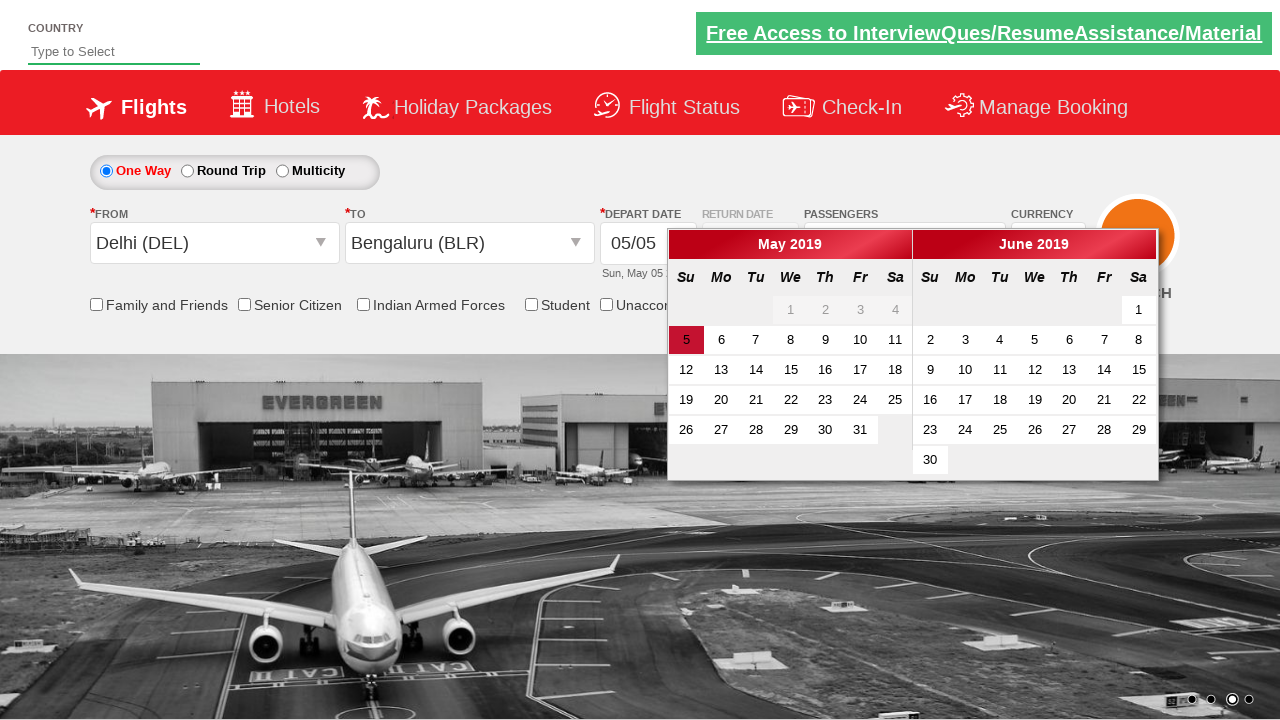

Checked Senior Citizen Discount checkbox at (244, 304) on input[id*='SeniorCitizenDiscount']
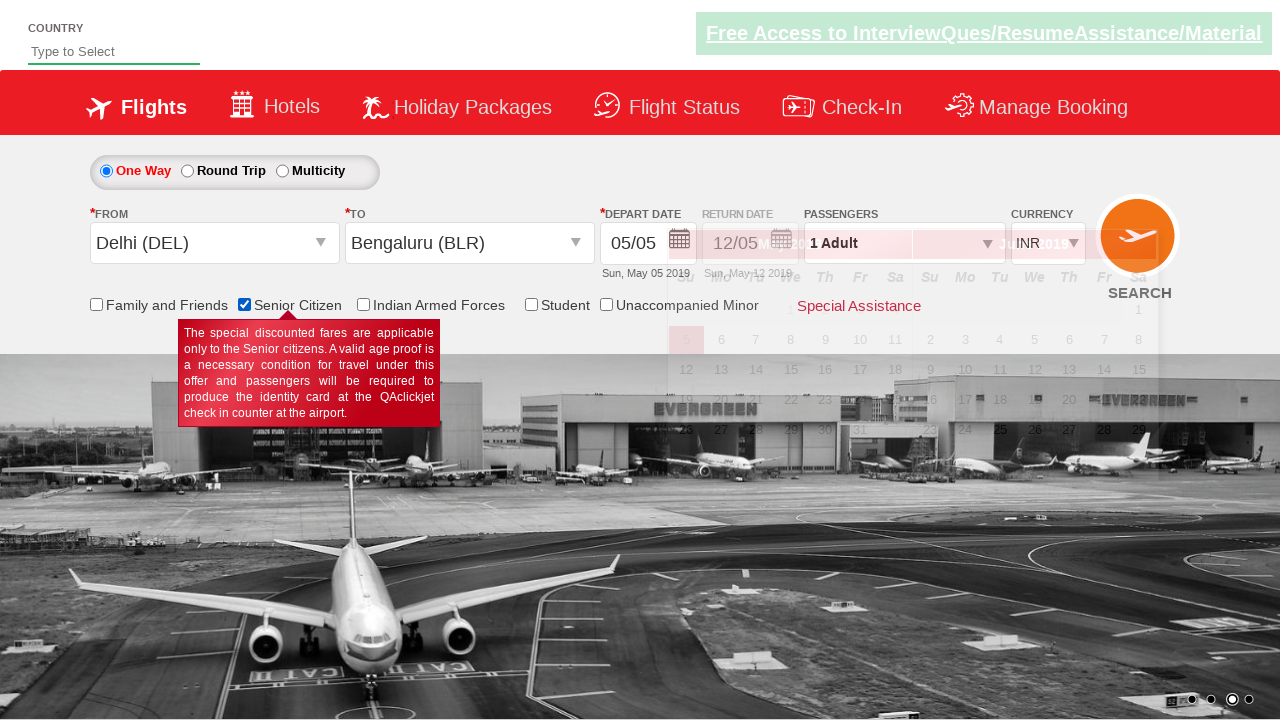

Waited 2 seconds before opening passenger info dropdown
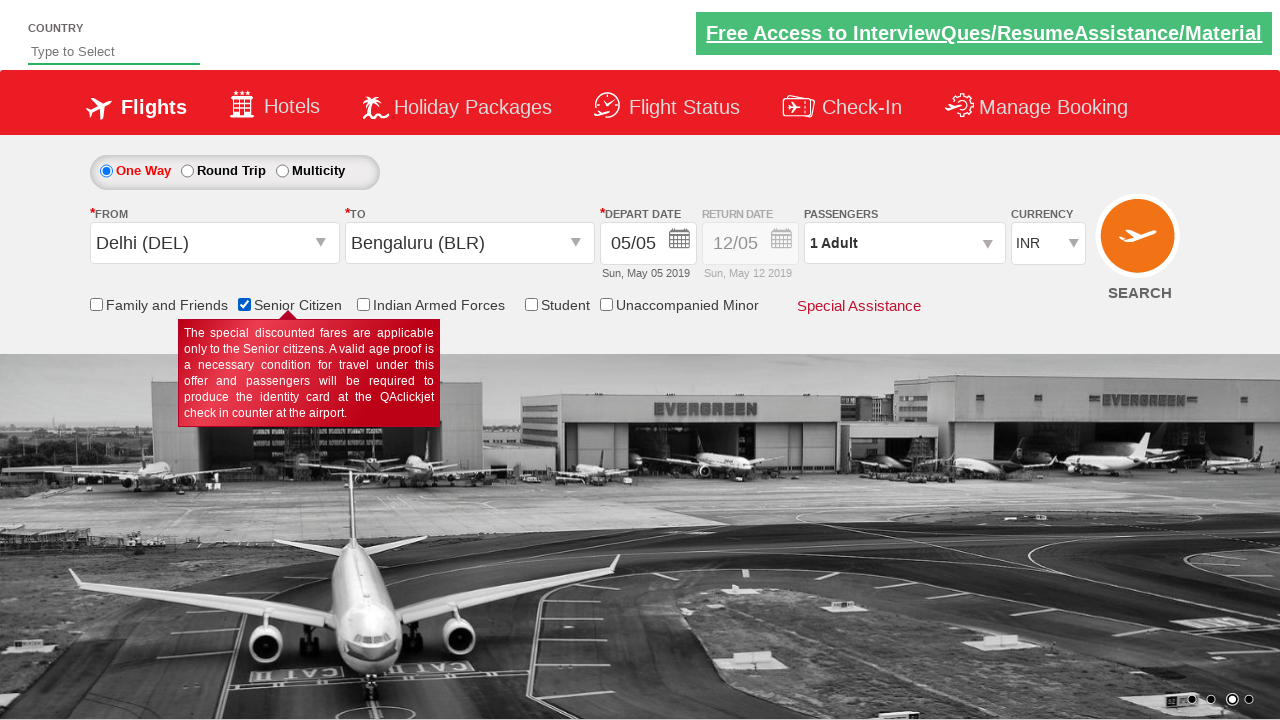

Opened passenger information dropdown at (904, 243) on xpath=//*[@id='divpaxinfo']
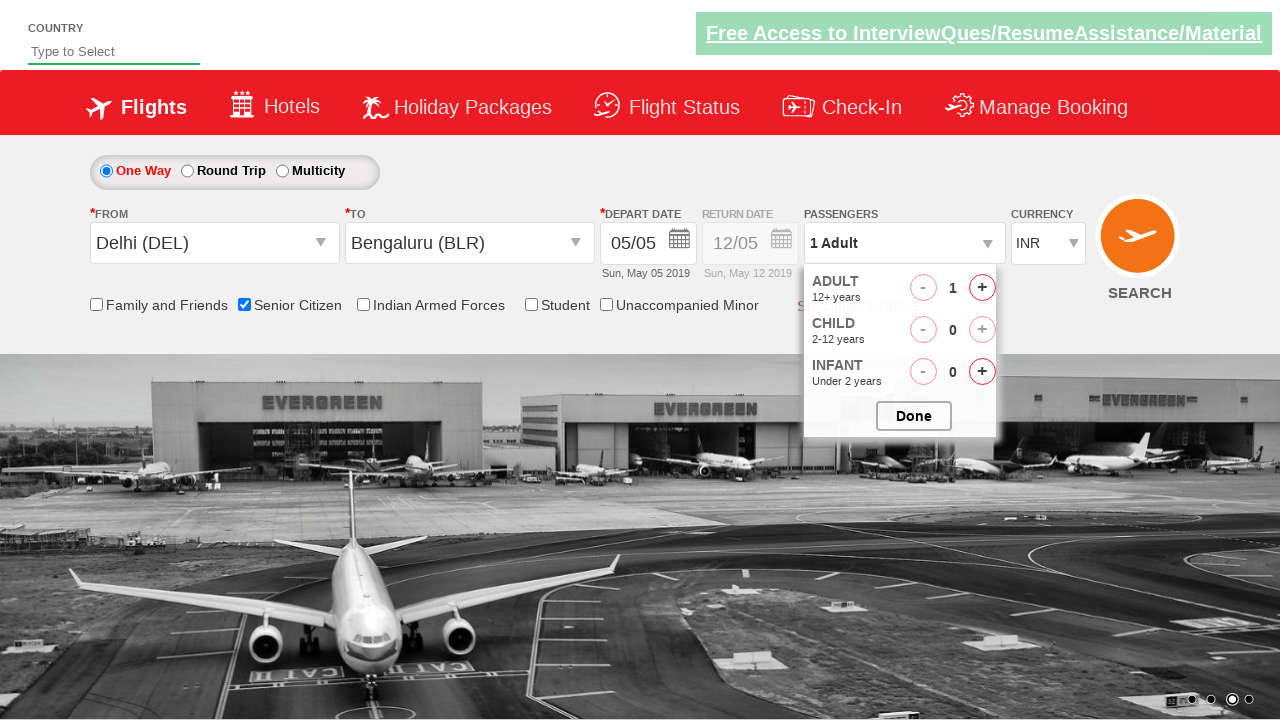

Waited 2 seconds before adding passengers
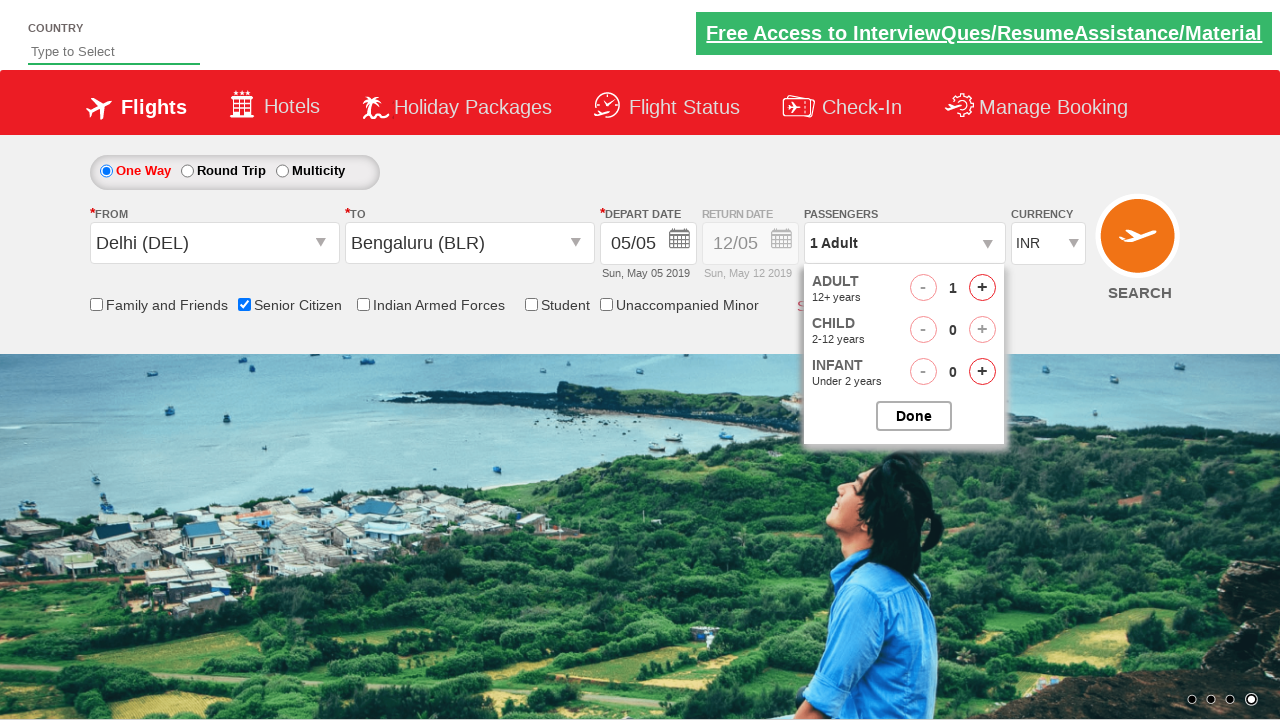

Added first adult passenger at (982, 288) on #hrefIncAdt
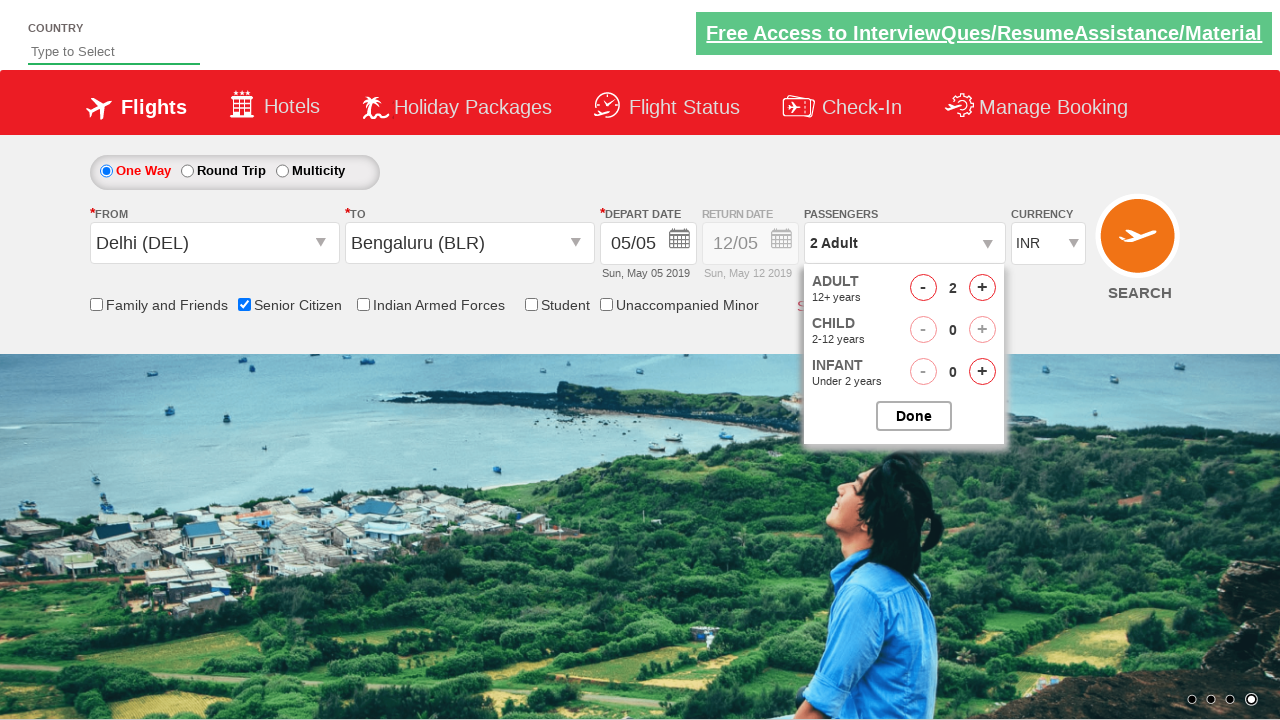

Waited 2 seconds before adding adult passenger 2
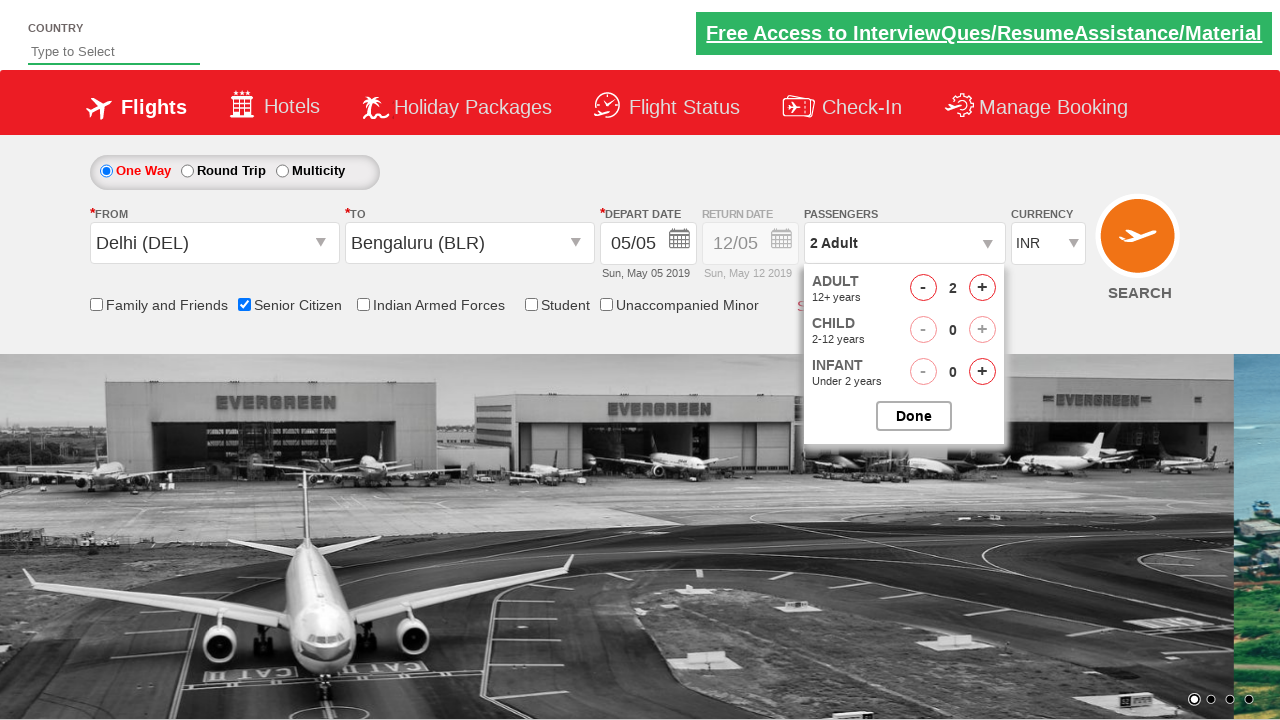

Added adult passenger 2 (total 2 adults) at (982, 288) on xpath=//*[@id='hrefIncAdt']
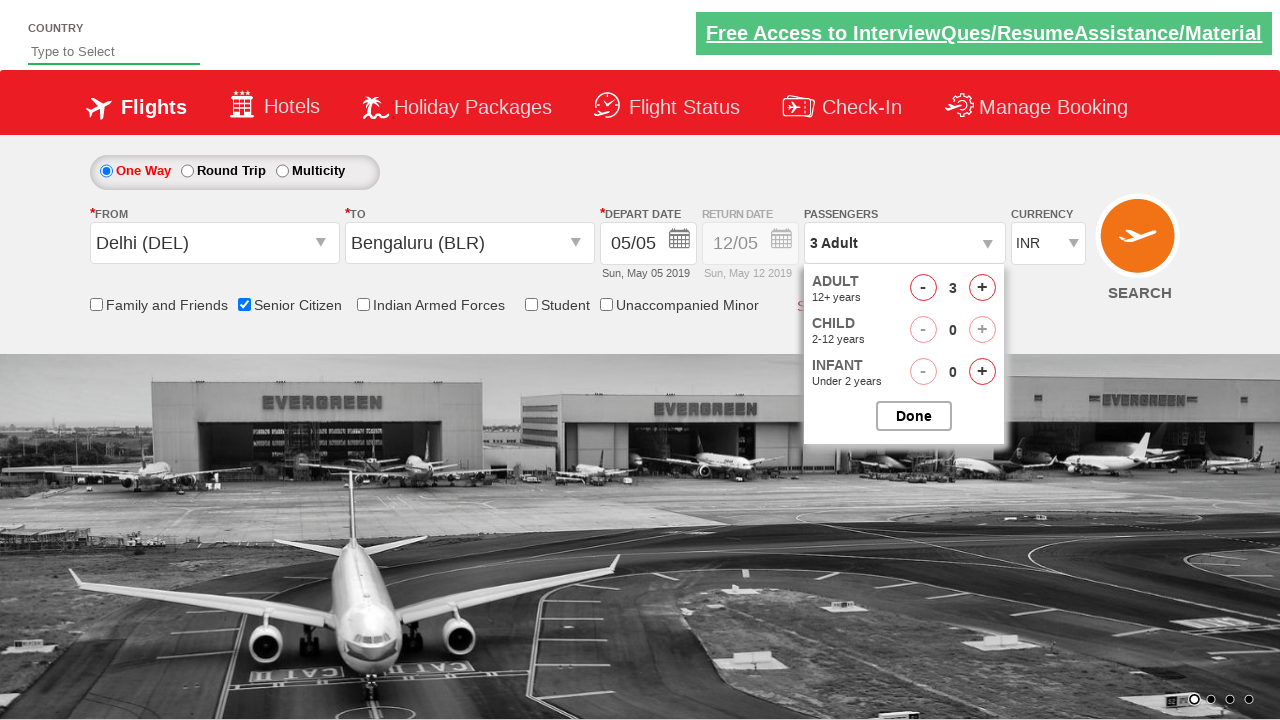

Waited 2 seconds before adding adult passenger 3
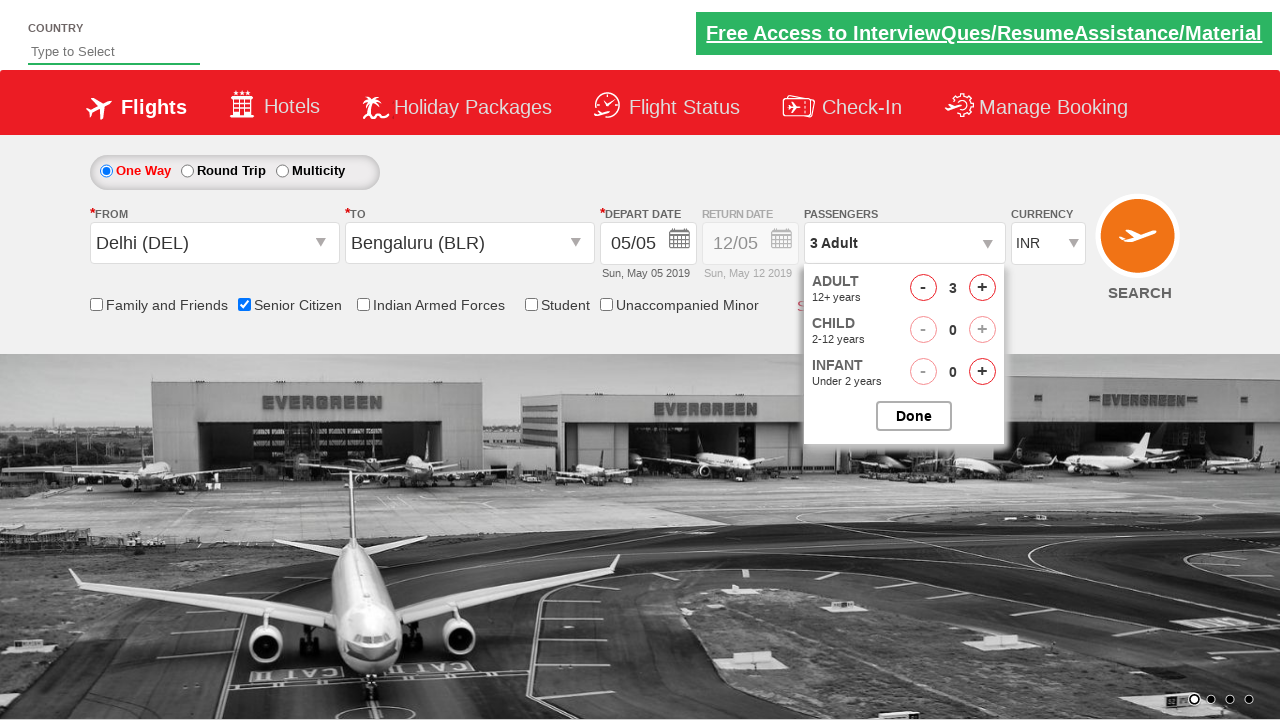

Added adult passenger 3 (total 3 adults) at (982, 288) on xpath=//*[@id='hrefIncAdt']
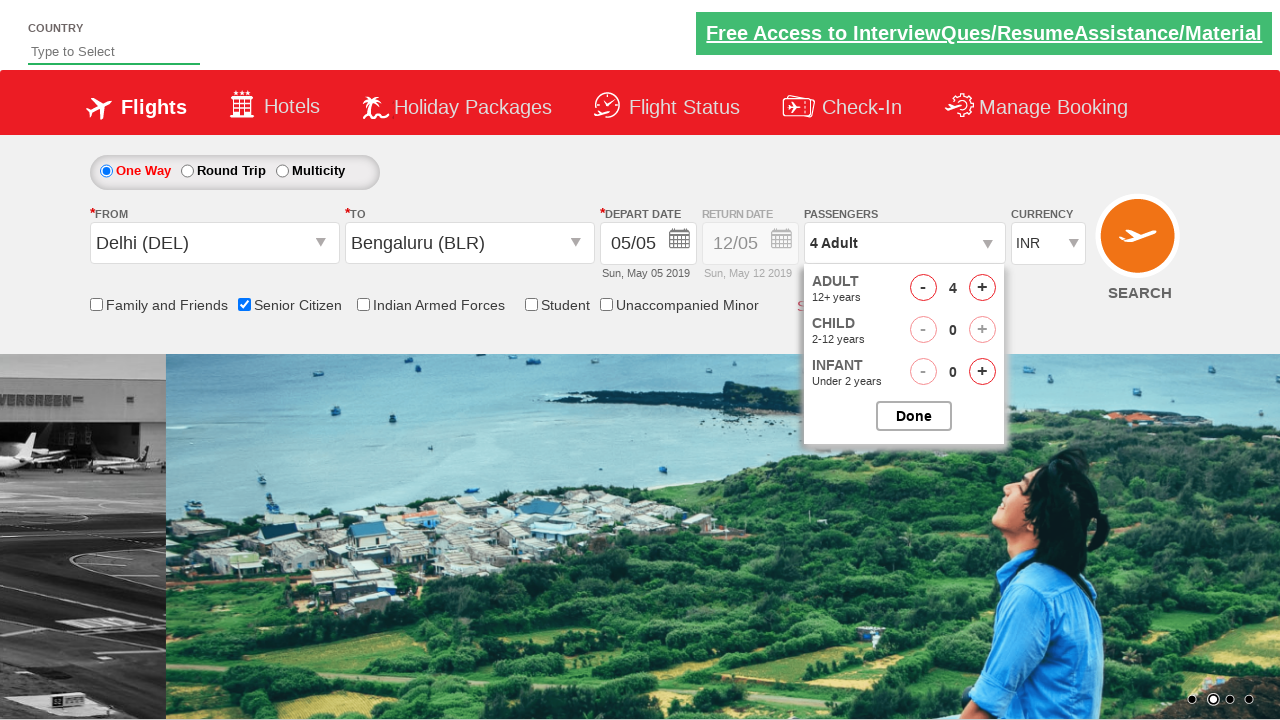

Waited 2 seconds before adding adult passenger 4
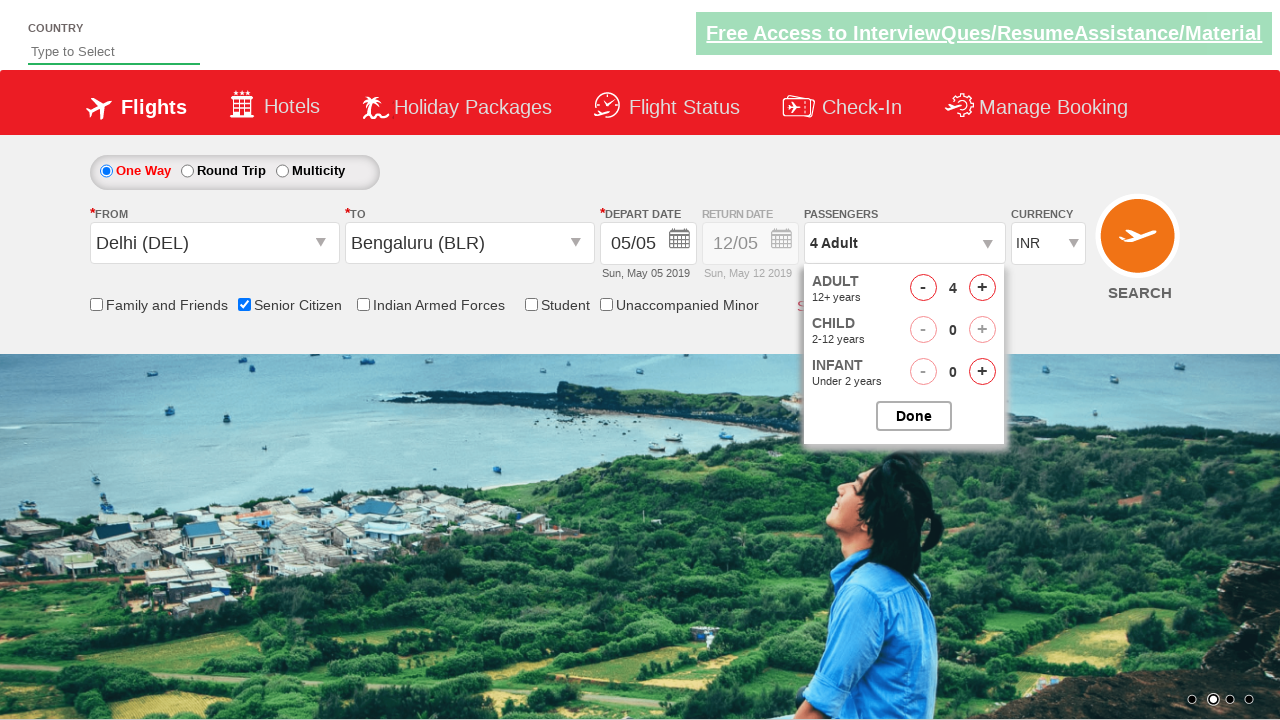

Added adult passenger 4 (total 4 adults) at (982, 288) on xpath=//*[@id='hrefIncAdt']
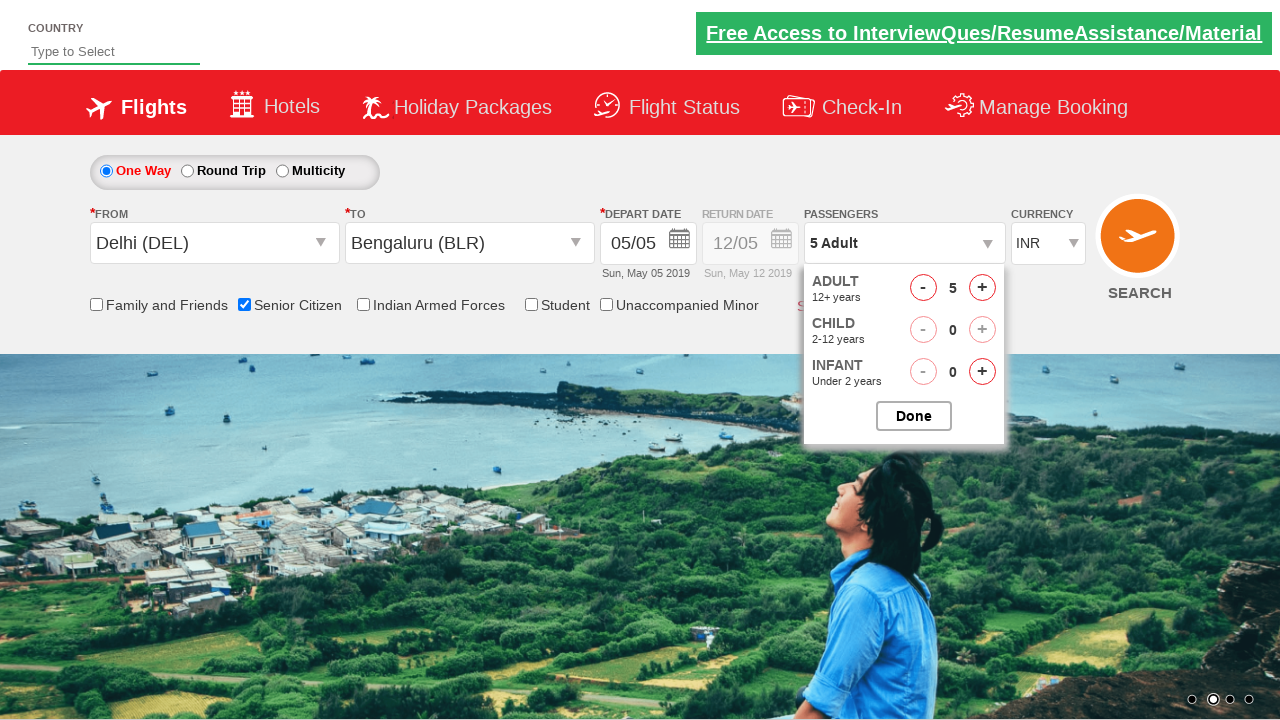

Waited 2 seconds before adding adult passenger 5
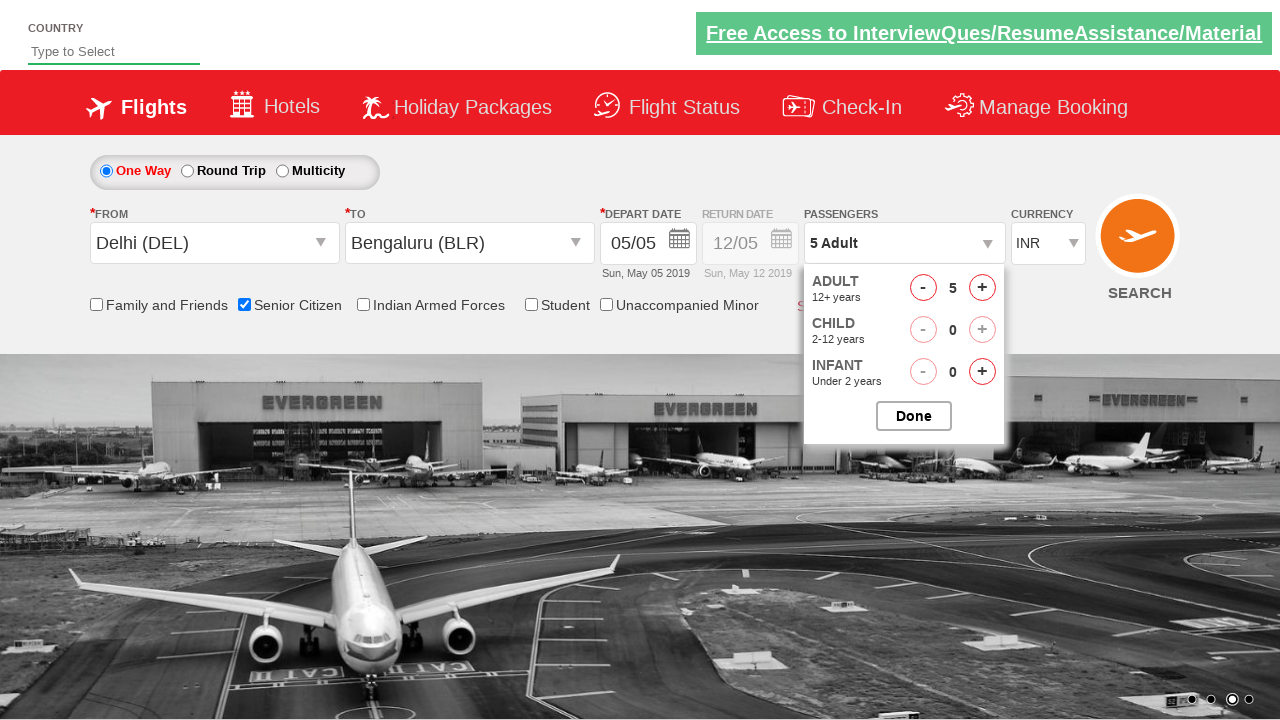

Added adult passenger 5 (total 5 adults) at (982, 288) on xpath=//*[@id='hrefIncAdt']
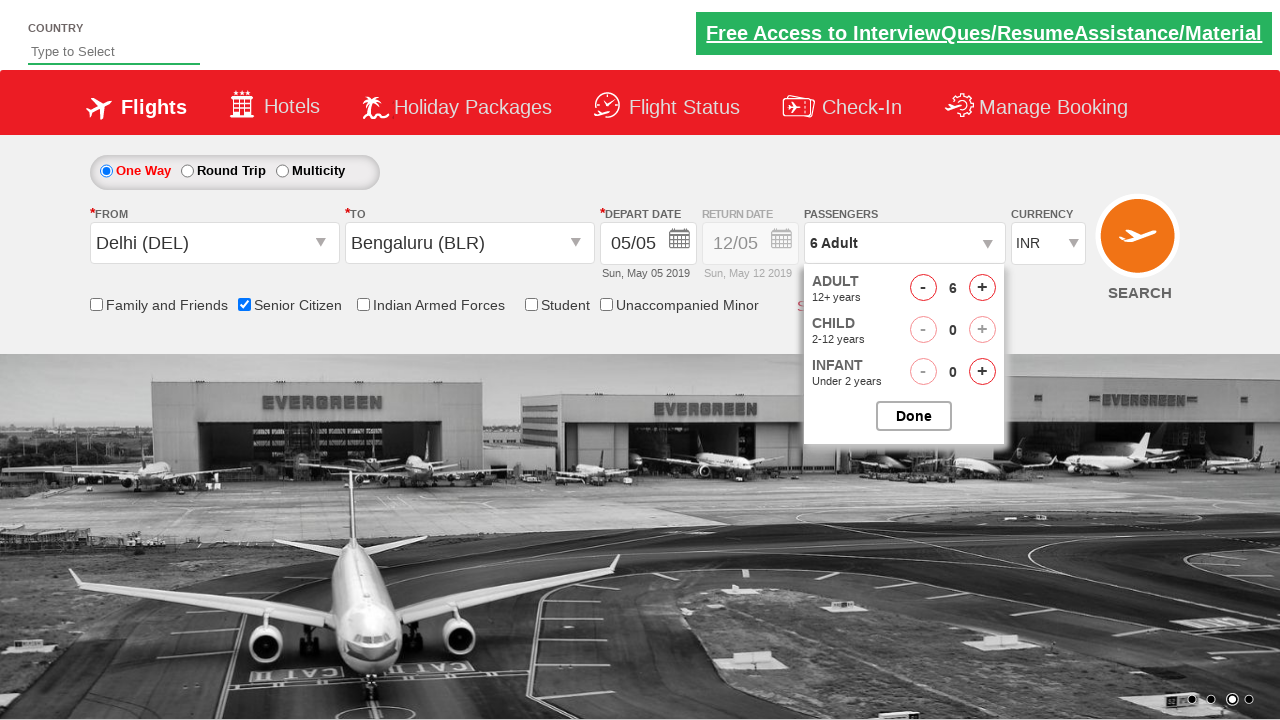

Waited 2 seconds before closing passenger selection
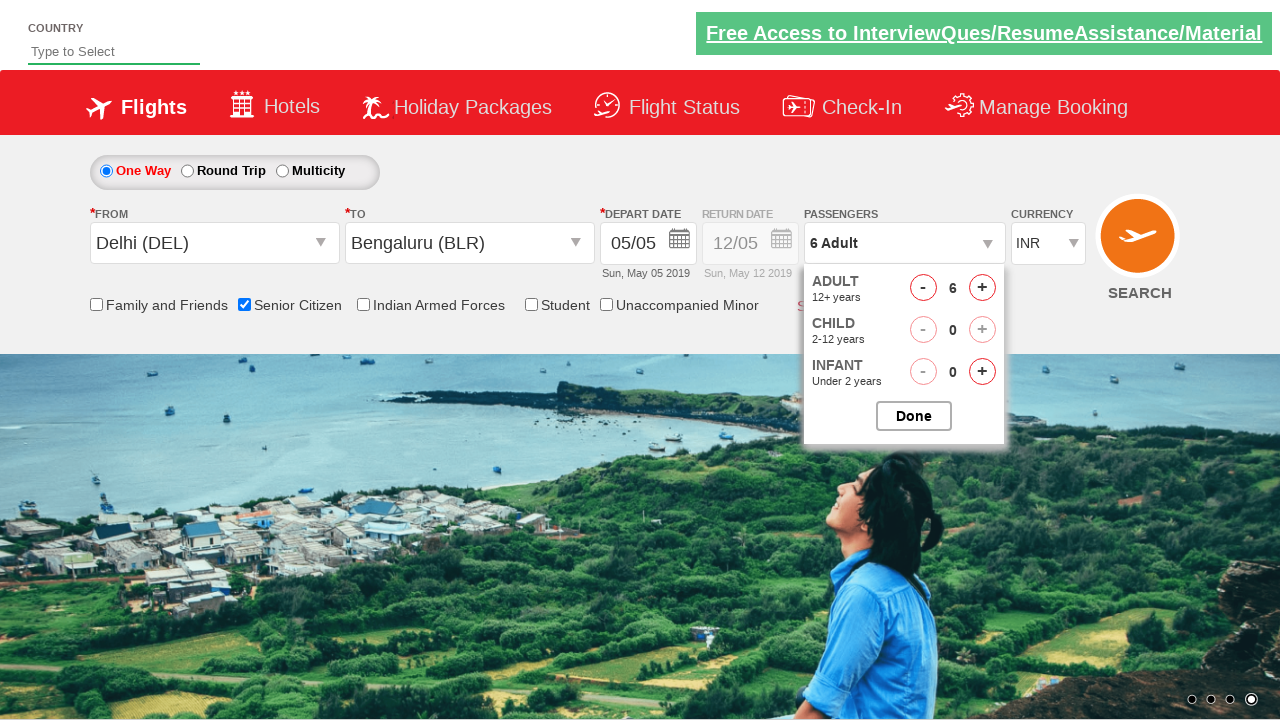

Closed passenger selection dropdown at (914, 416) on #btnclosepaxoption
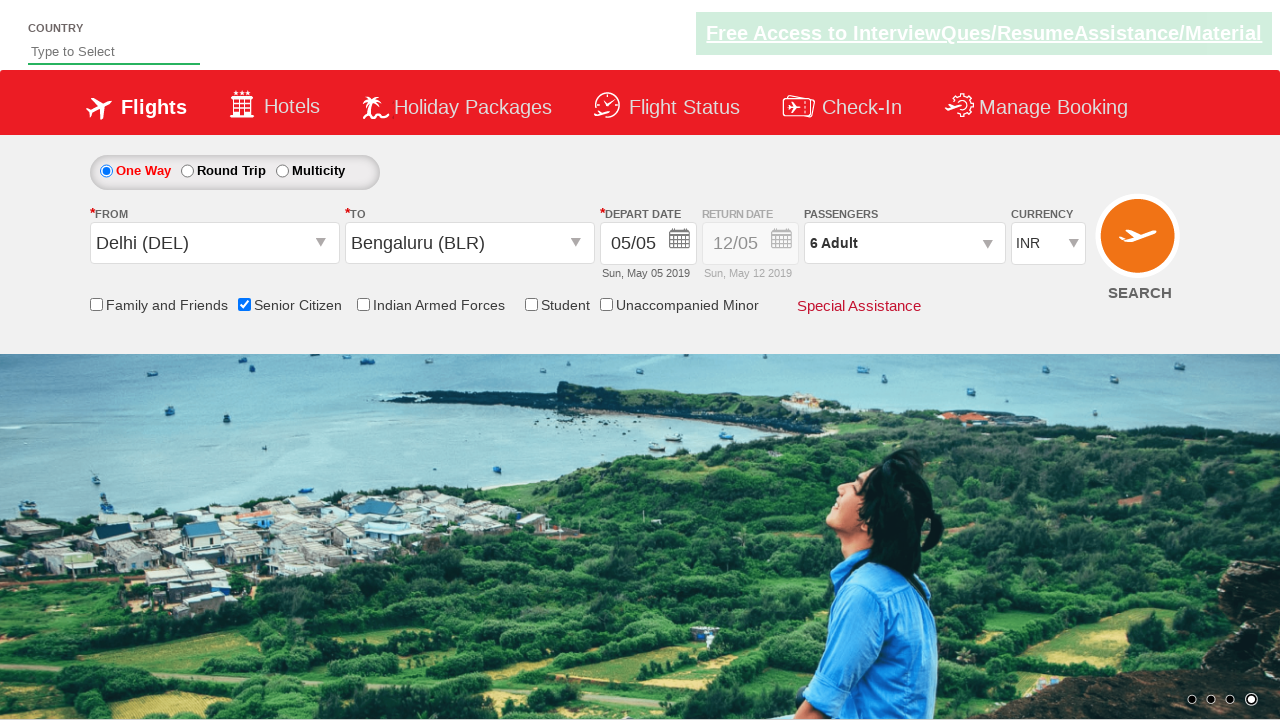

Retrieved passenger info text: 6 Adult
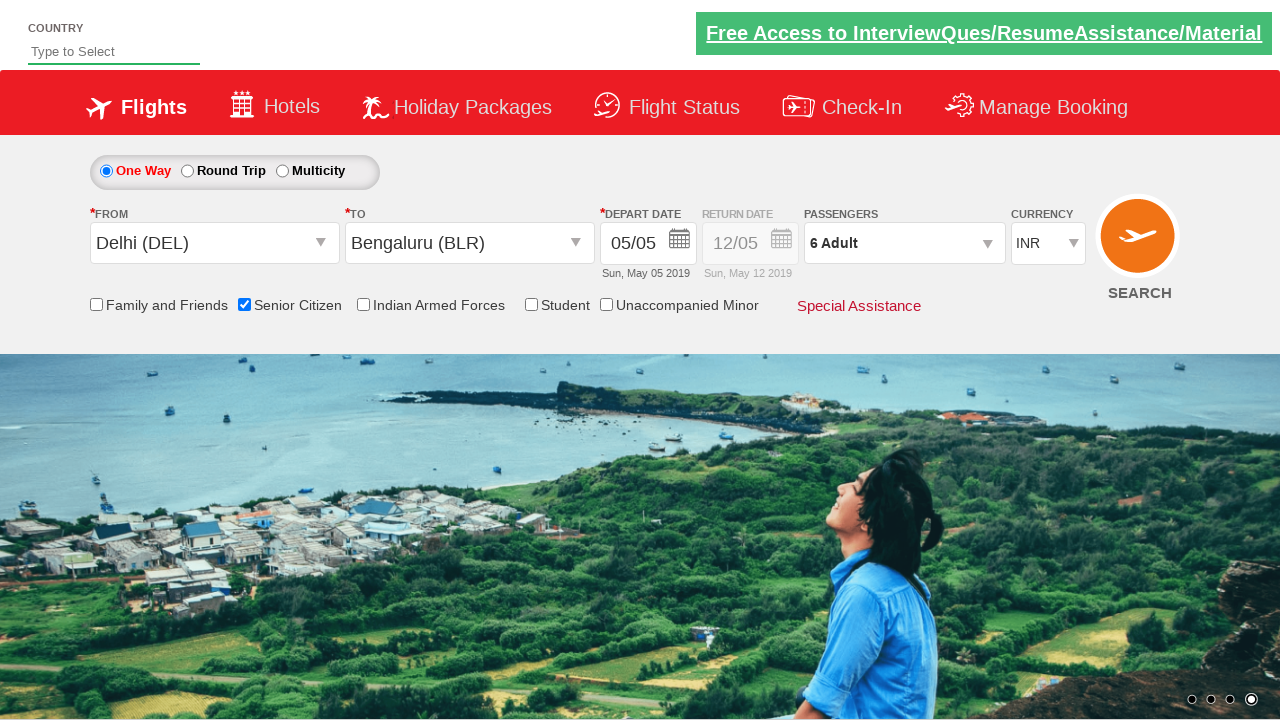

Clicked Find Flights button to submit search at (1140, 245) on #ctl00_mainContent_btn_FindFlights
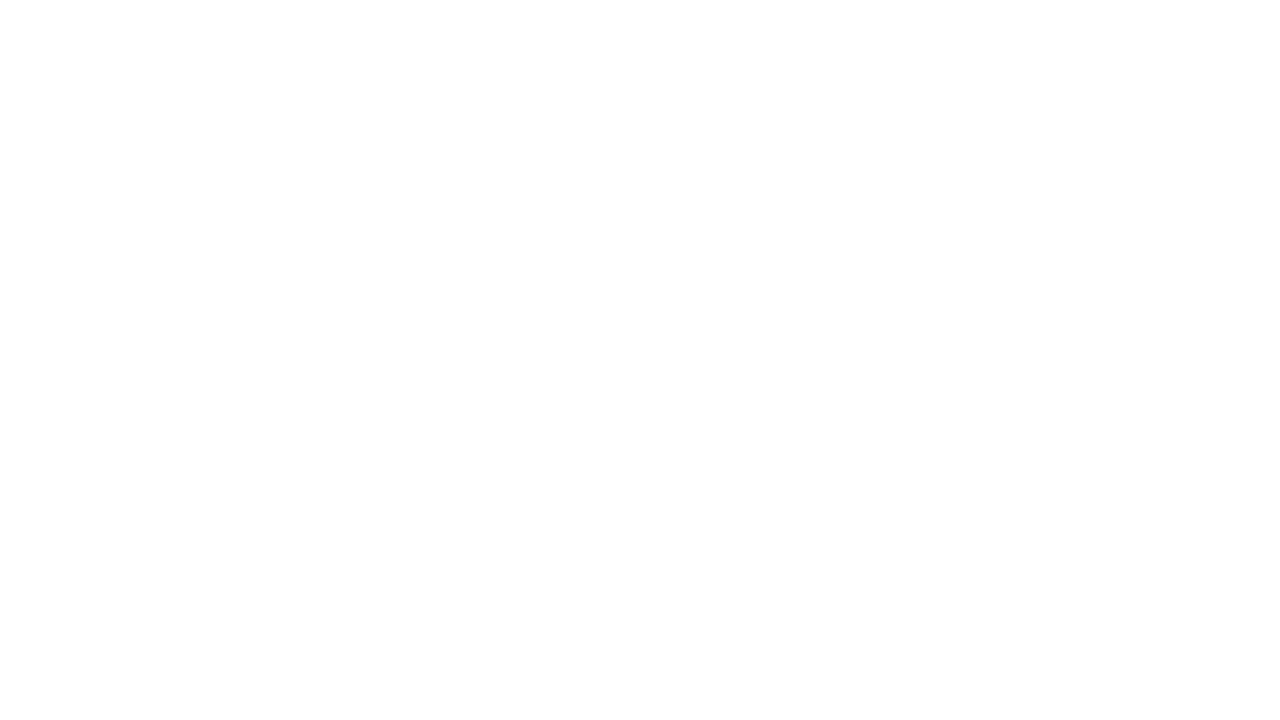

Flight booking form submission completed
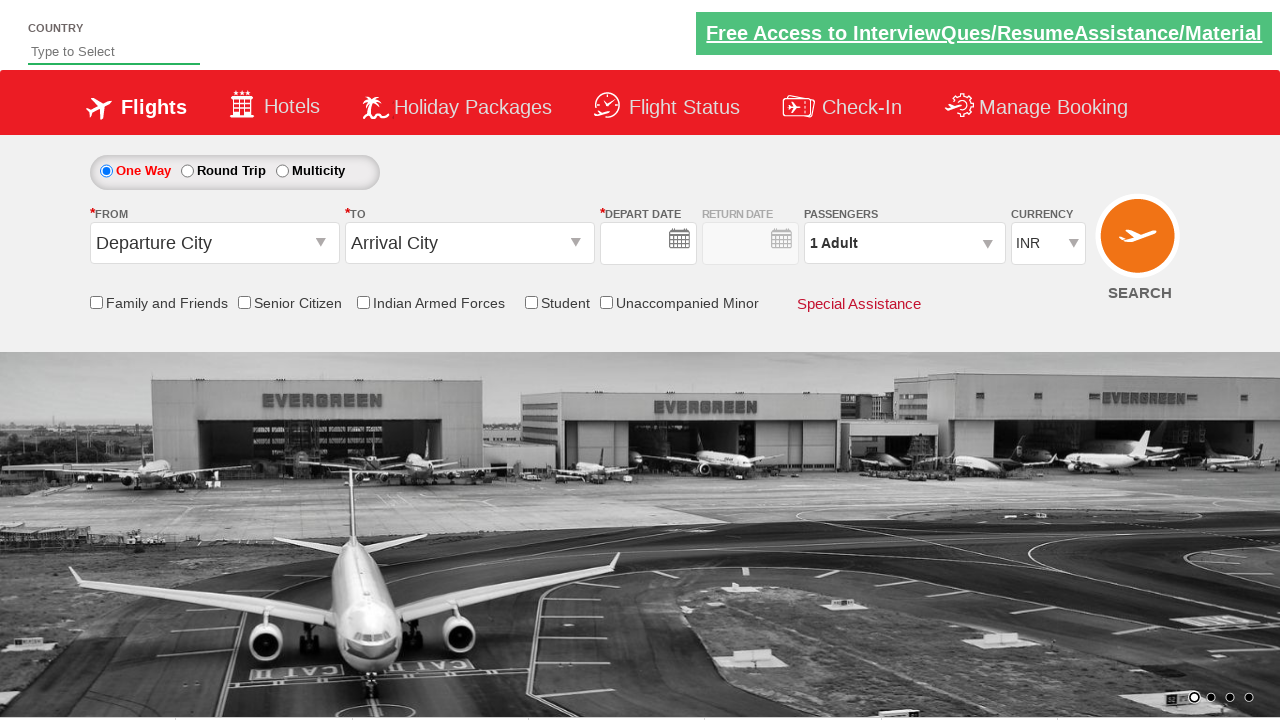

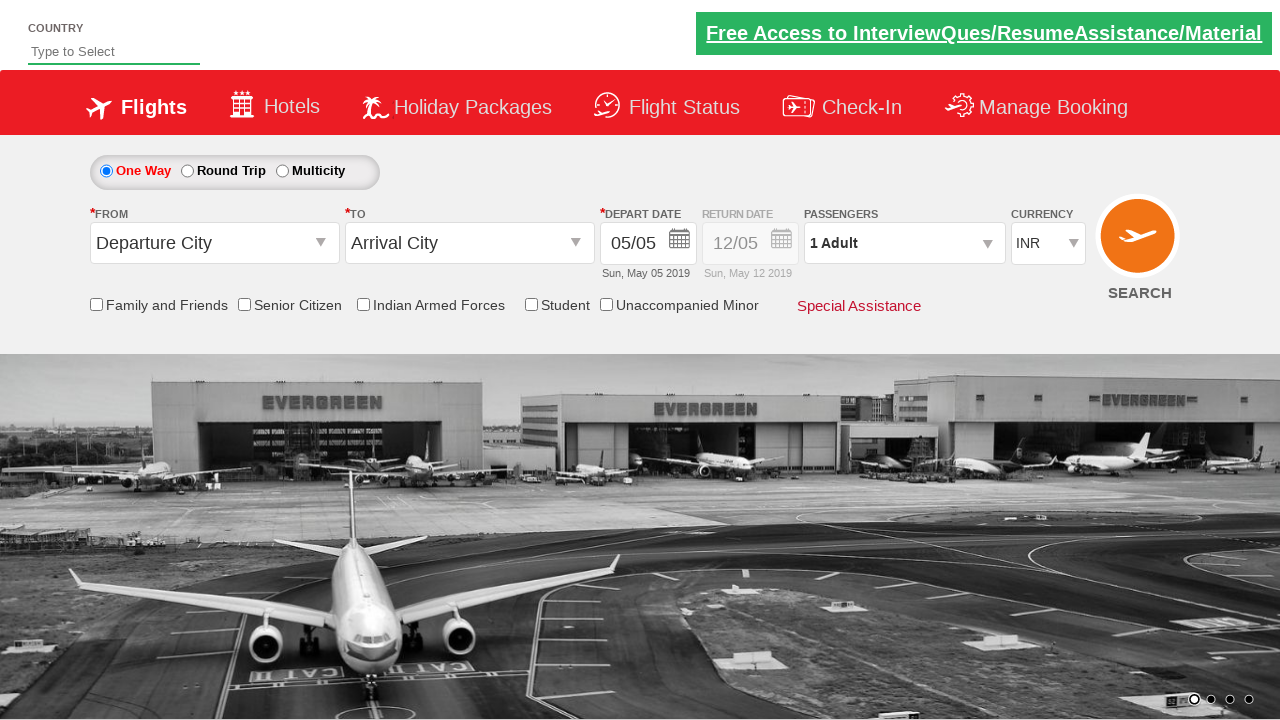